Navigates to the test automation website homepage and verifies the page loads successfully

Starting URL: https://www.testotomasyonu.com/

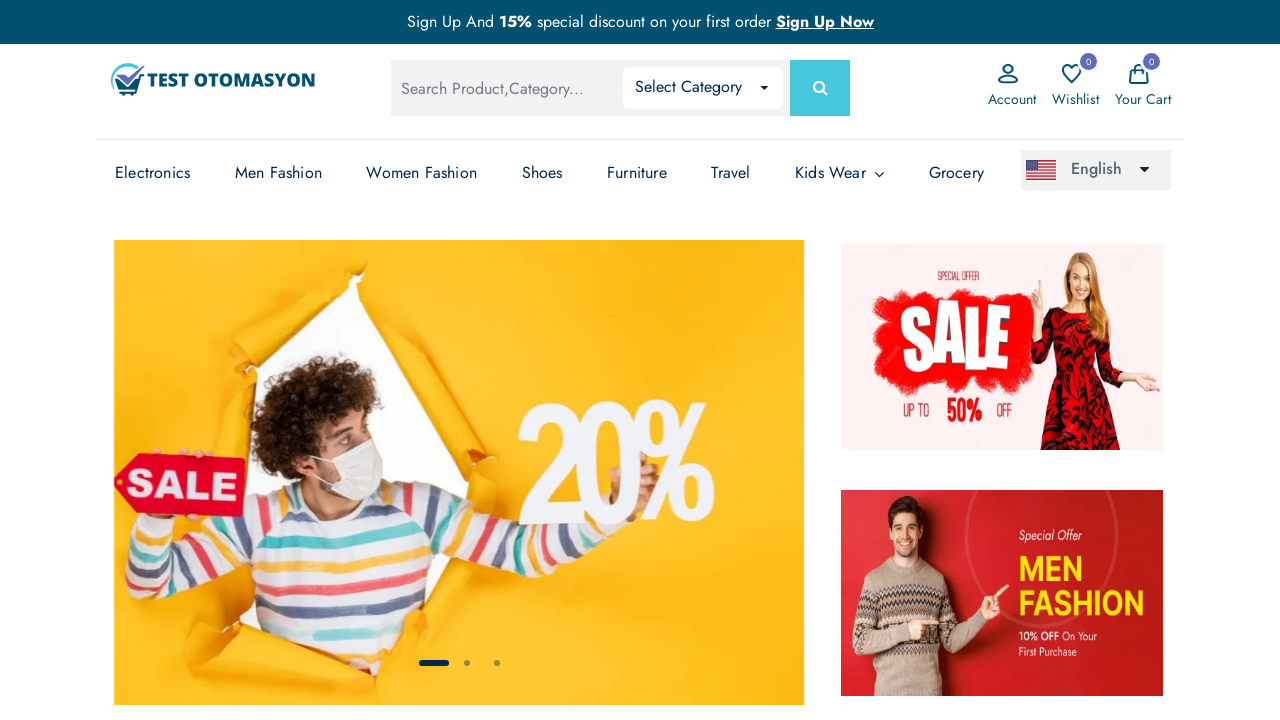

Waited for page to reach domcontentloaded state
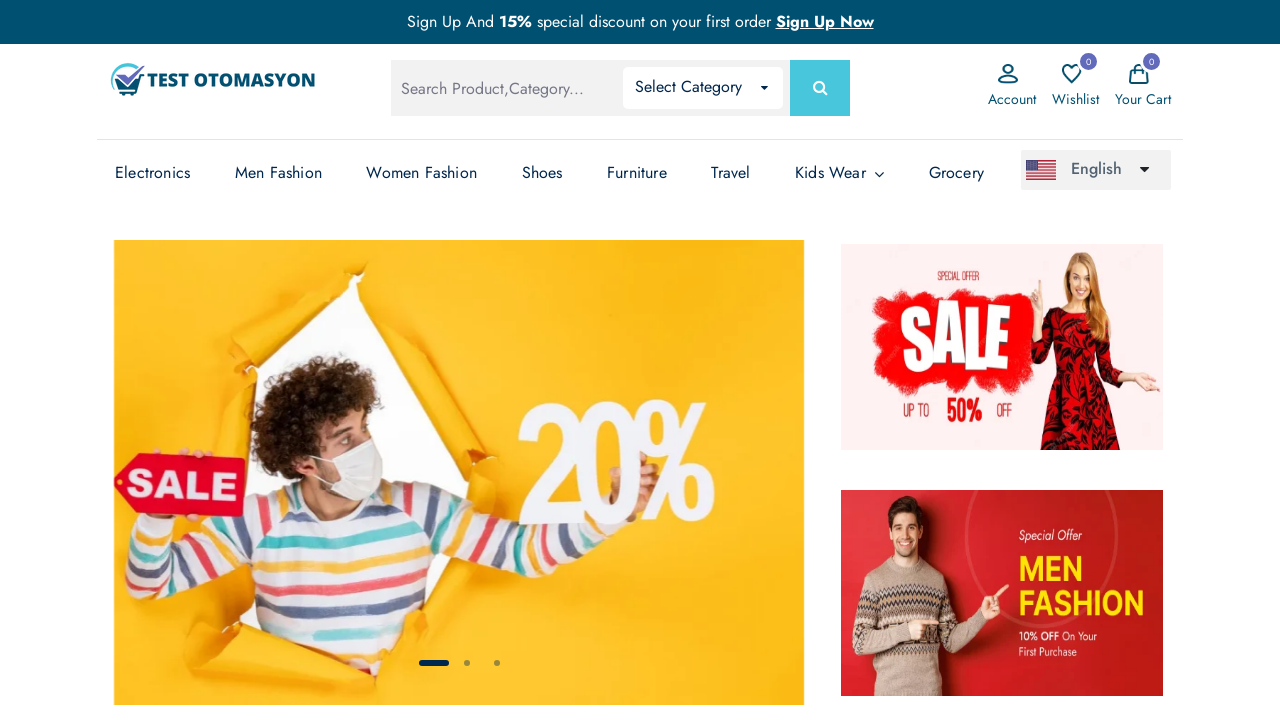

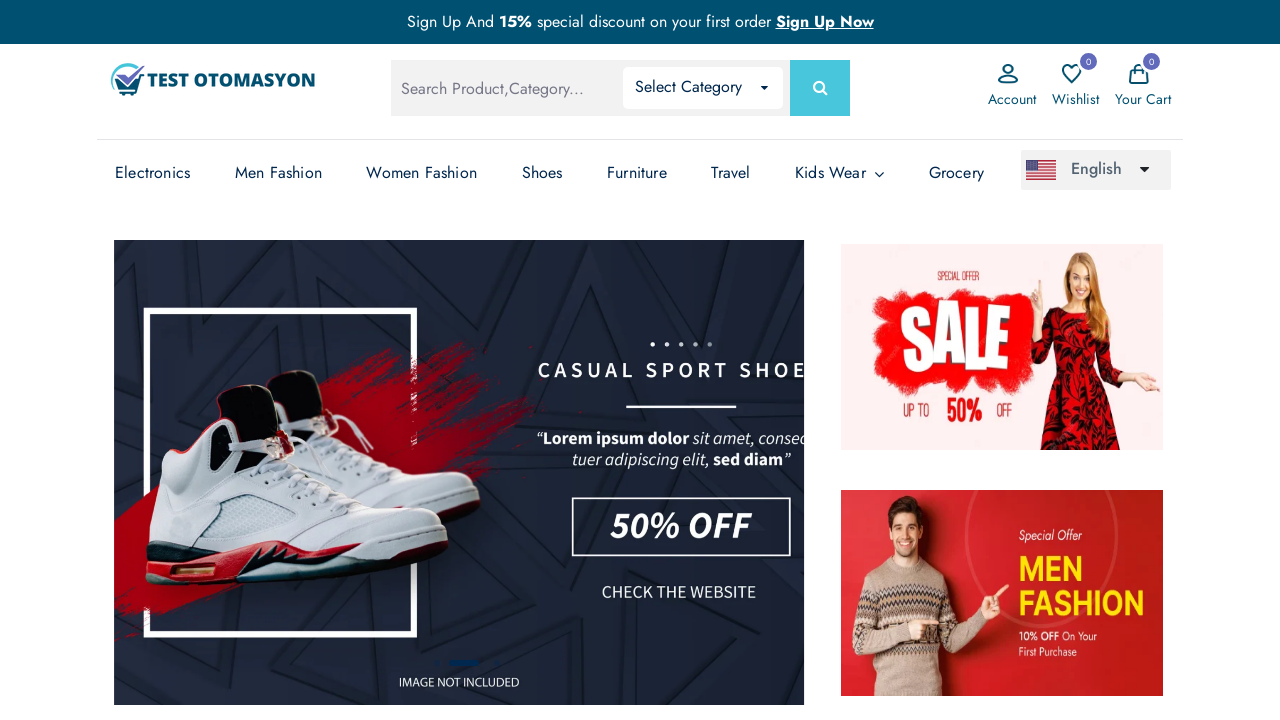